Navigates to filmweb.pl and verifies the page title

Starting URL: http://filmweb.pl/

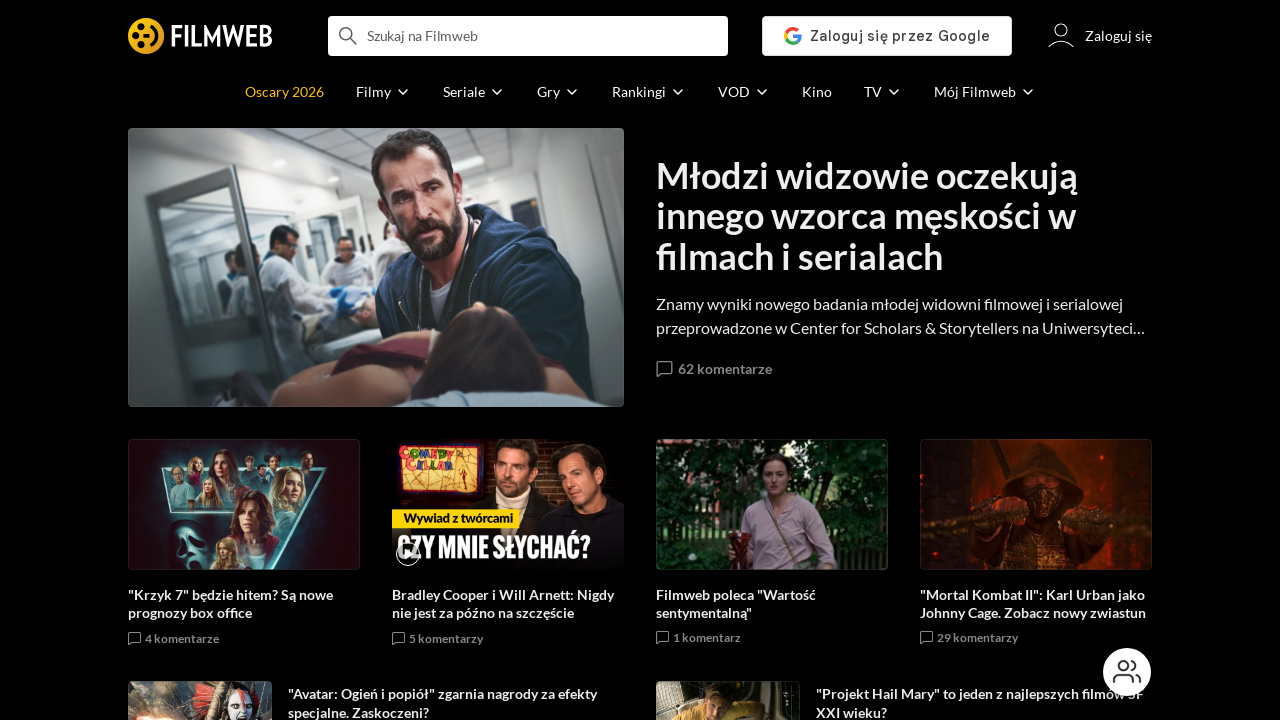

Navigated to http://filmweb.pl/
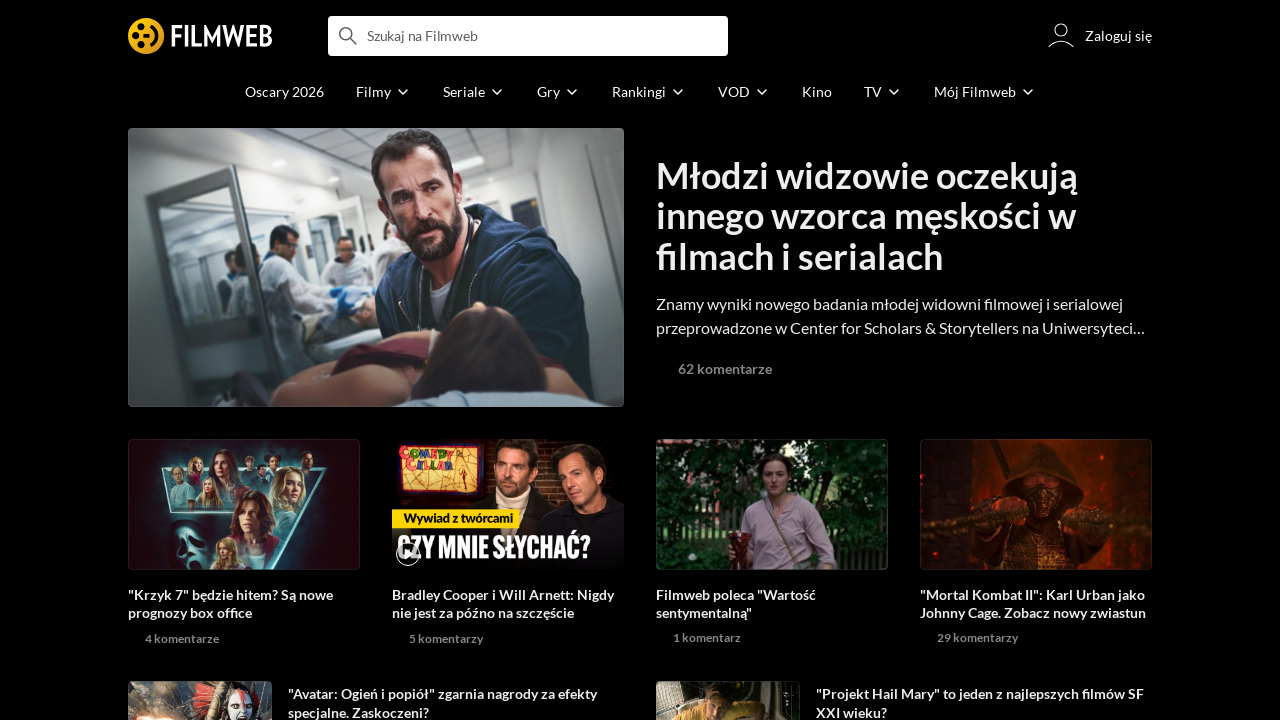

Retrieved page title
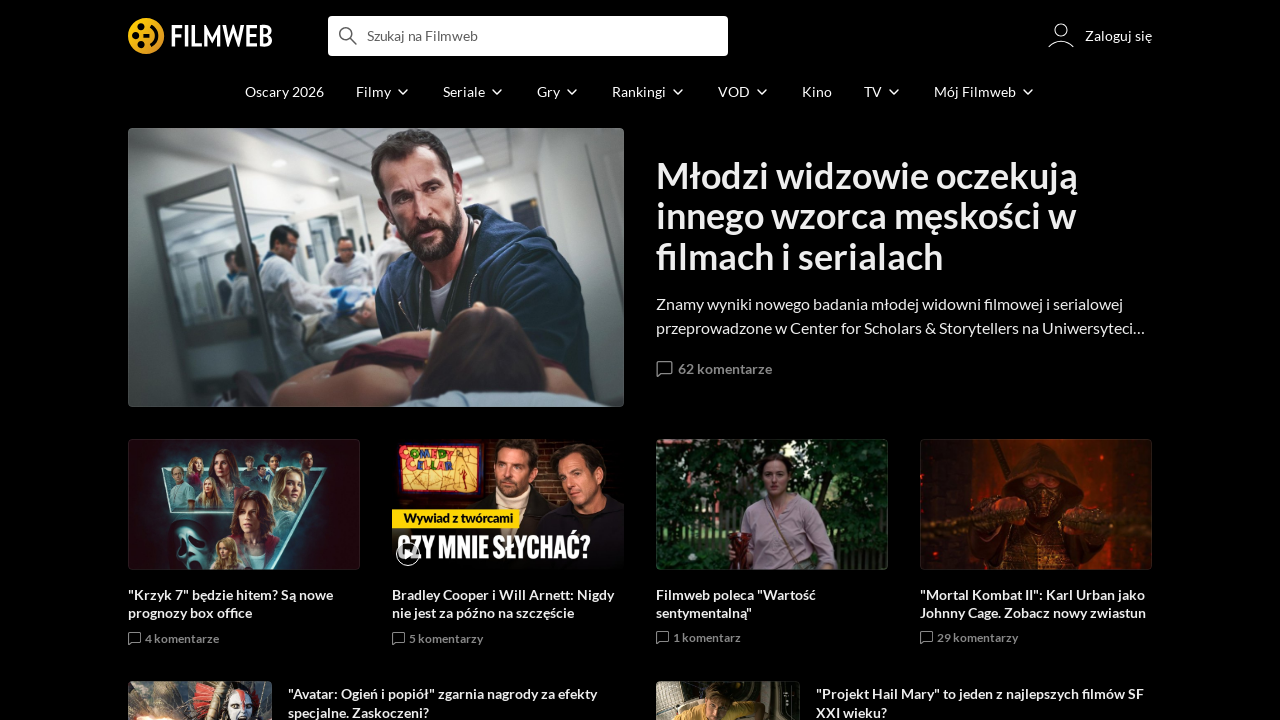

Verified page title matches 'Filmweb - filmy takie jak Ty!'
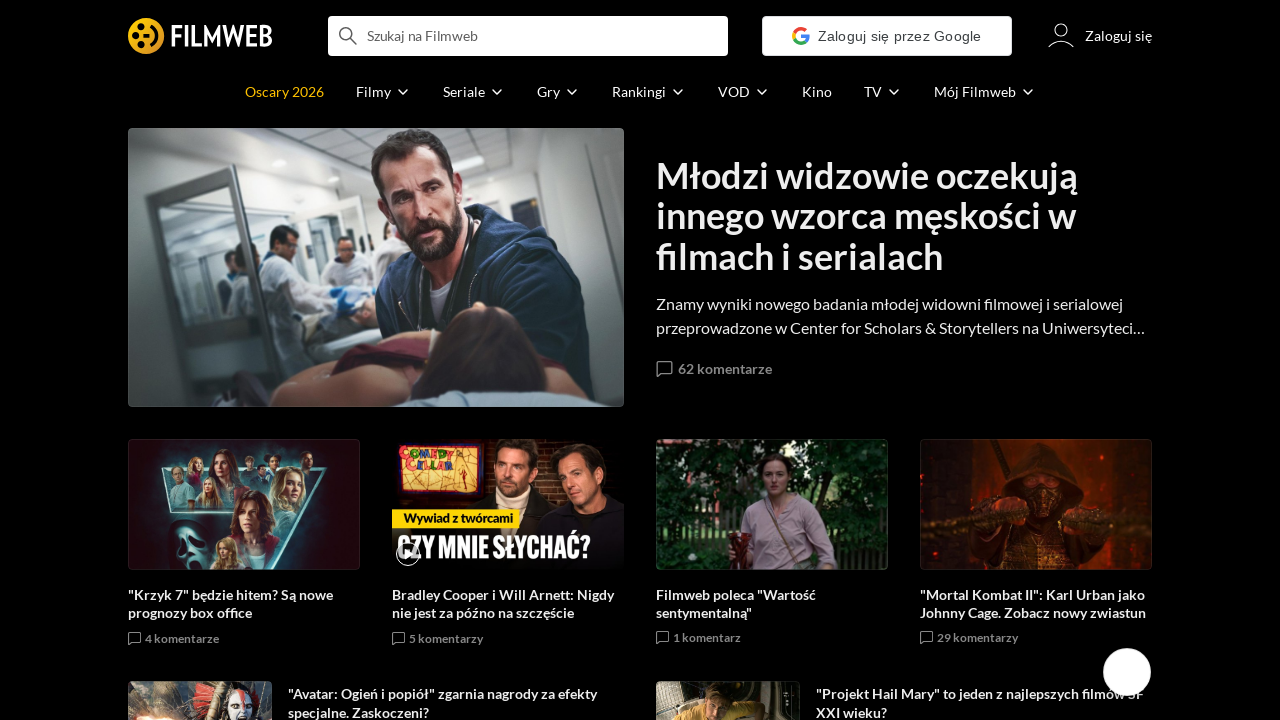

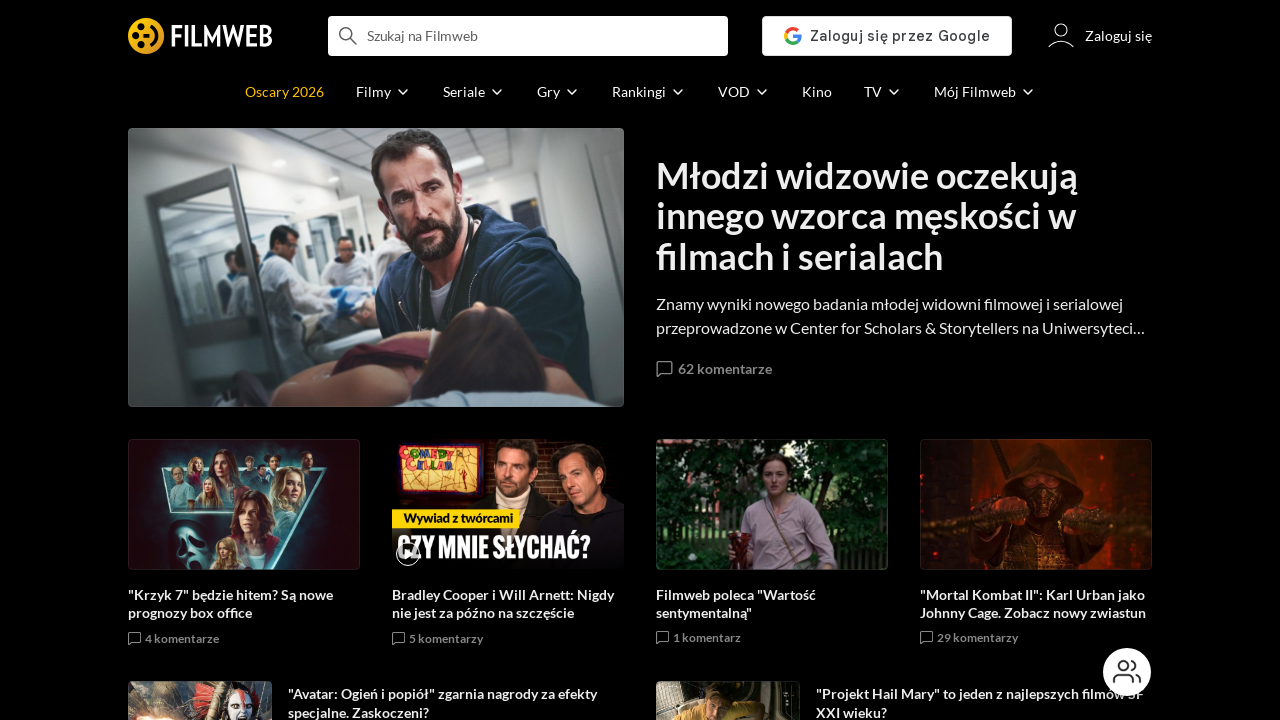